Navigates to a football statistics website, clicks on "All matches" button, and selects Spain from the country dropdown to view match data

Starting URL: https://www.adamchoi.co.uk/overs/detailed

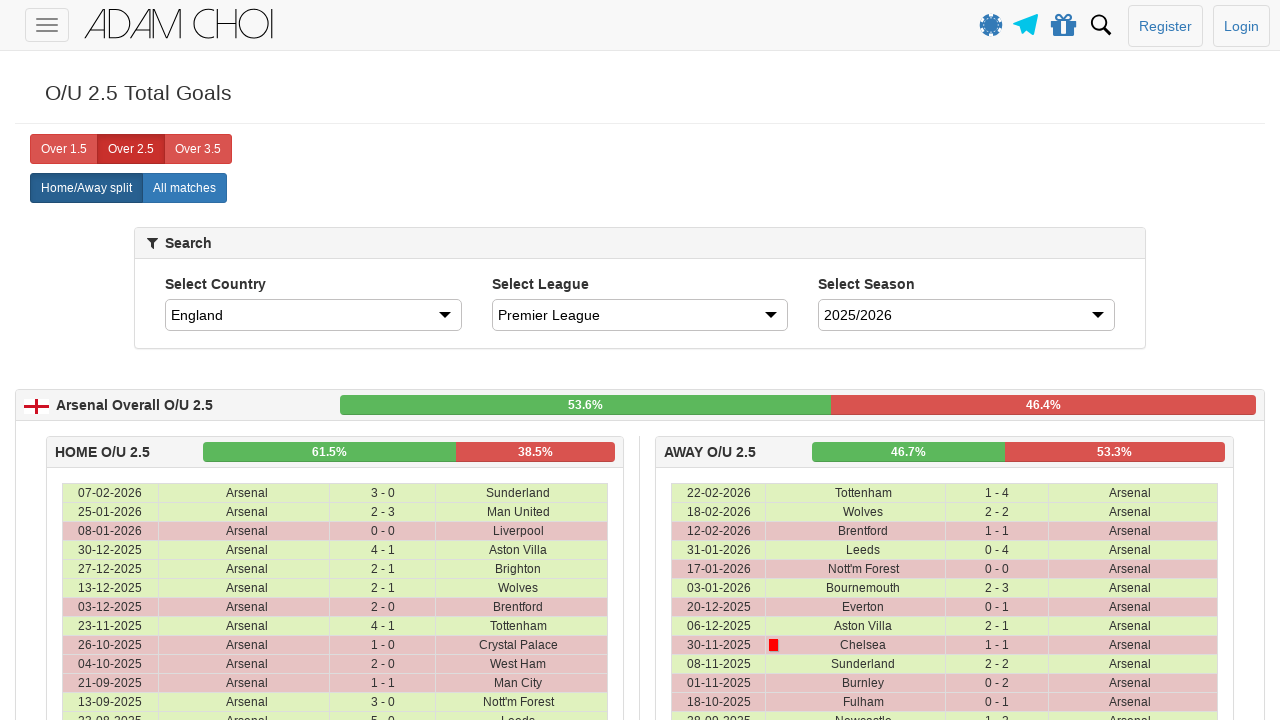

Clicked on 'All matches' button at (184, 188) on xpath=//label[@analytics-event="All matches"]
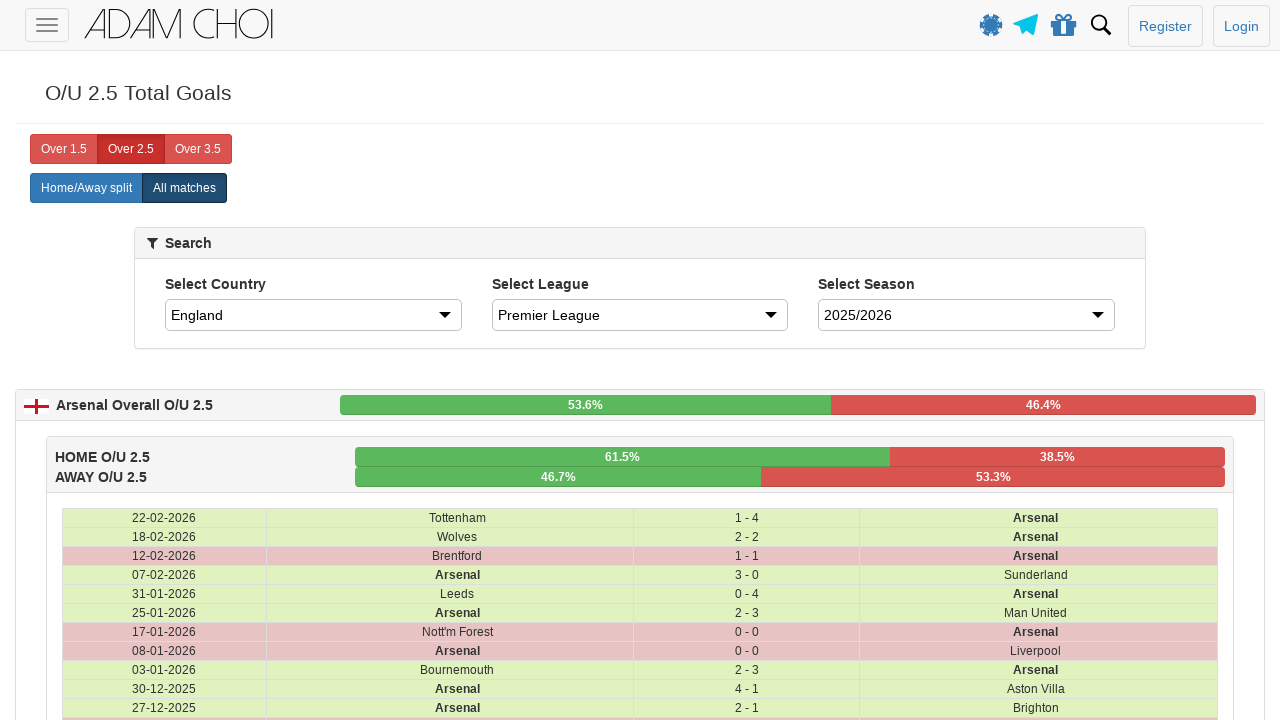

Selected Spain from the country dropdown on #country
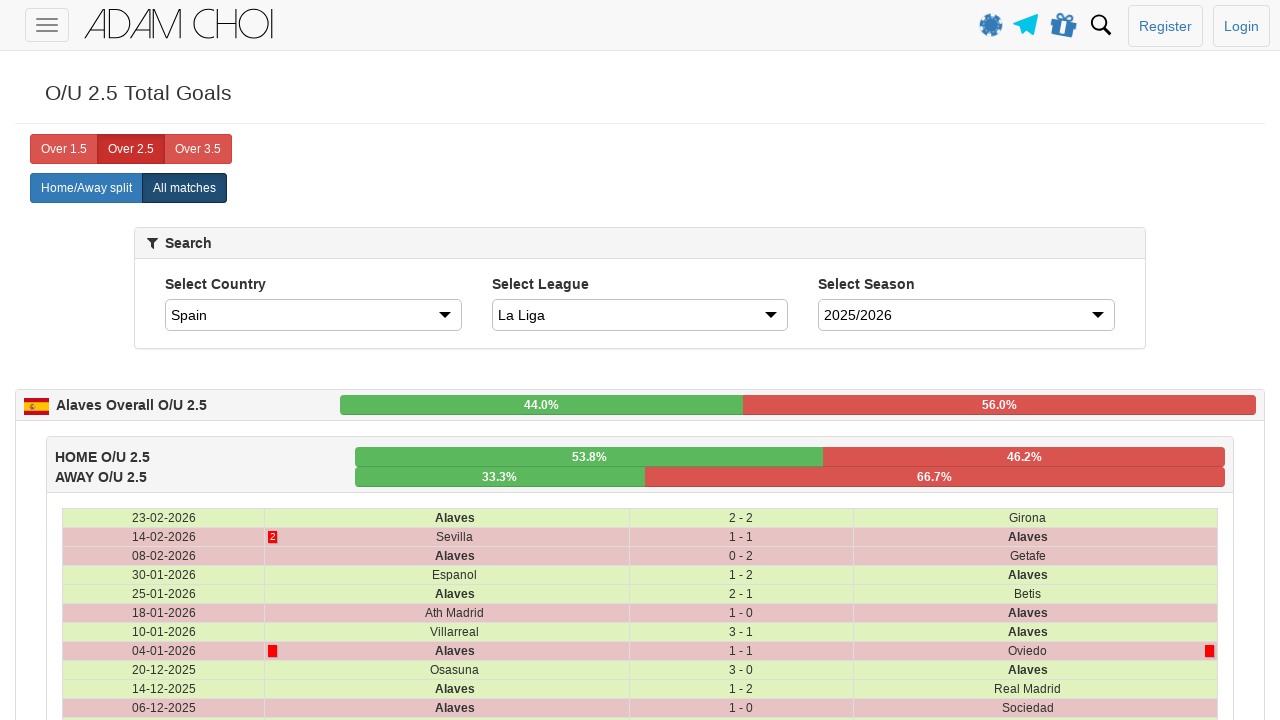

Table data loaded after country selection
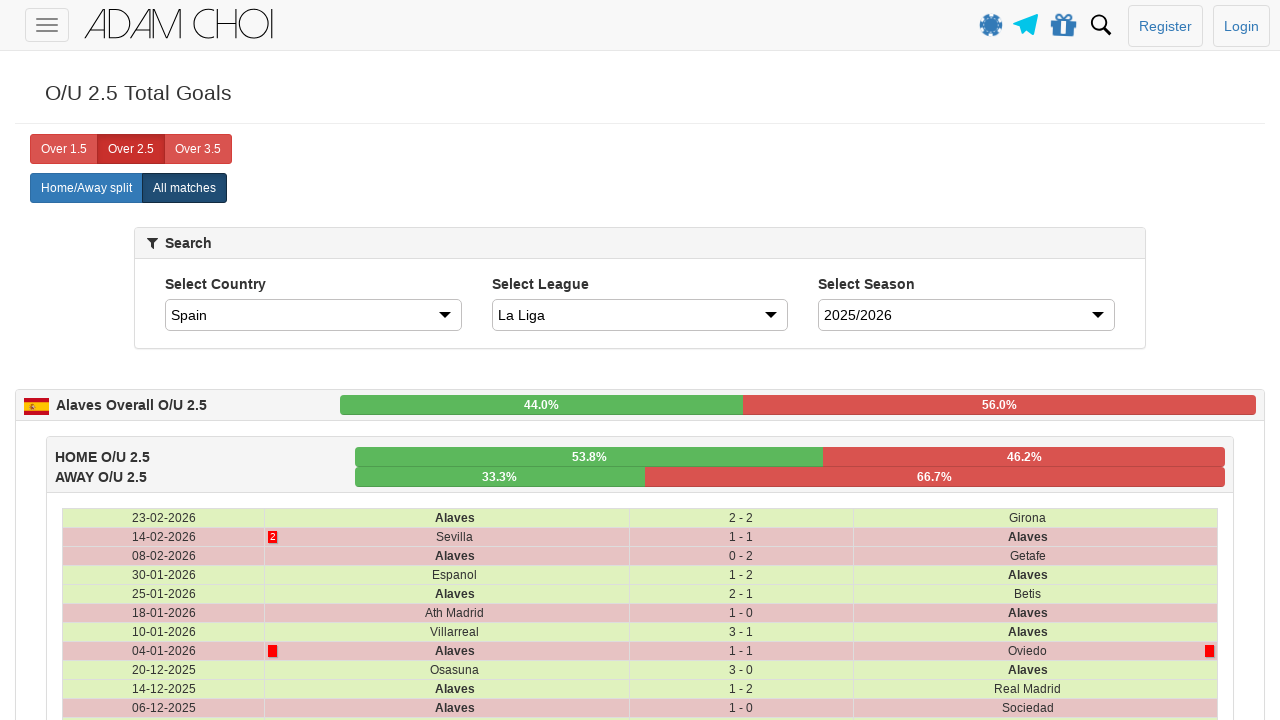

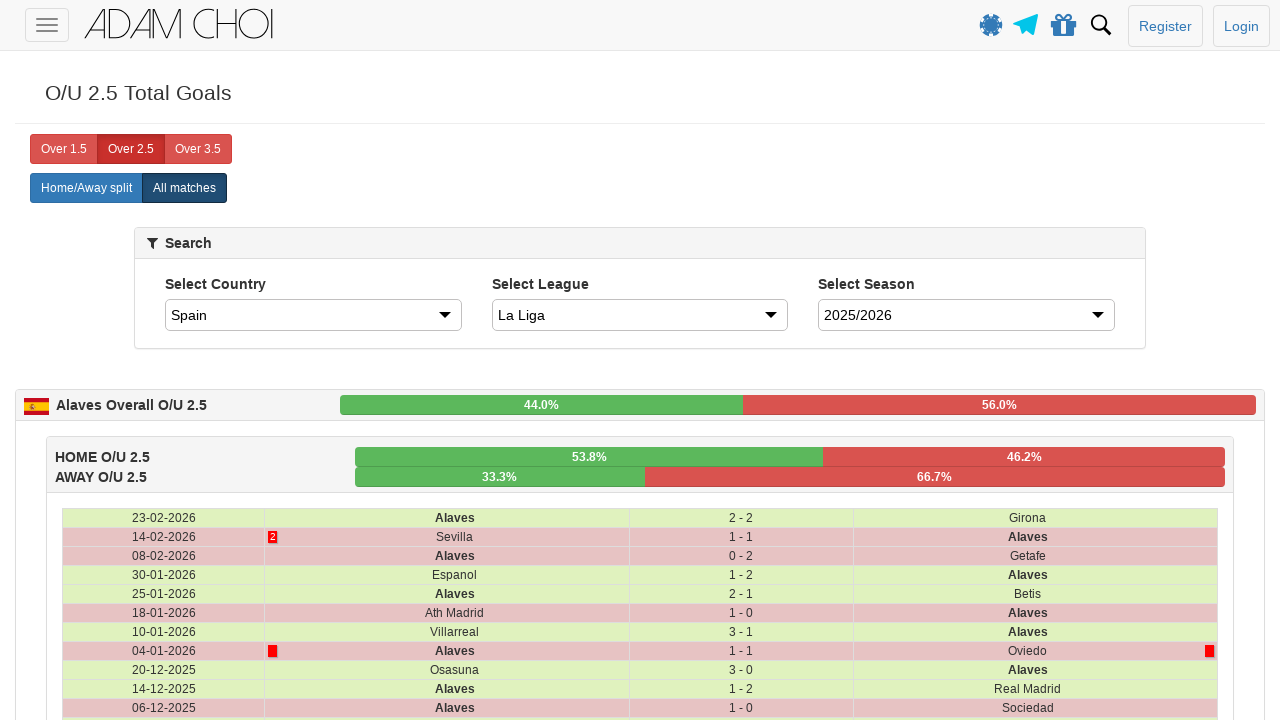